Navigates to a Stepik lesson page, fills in a text answer field with "get()", and clicks the submit button to submit the answer.

Starting URL: https://stepik.org/lesson/25969/step/12

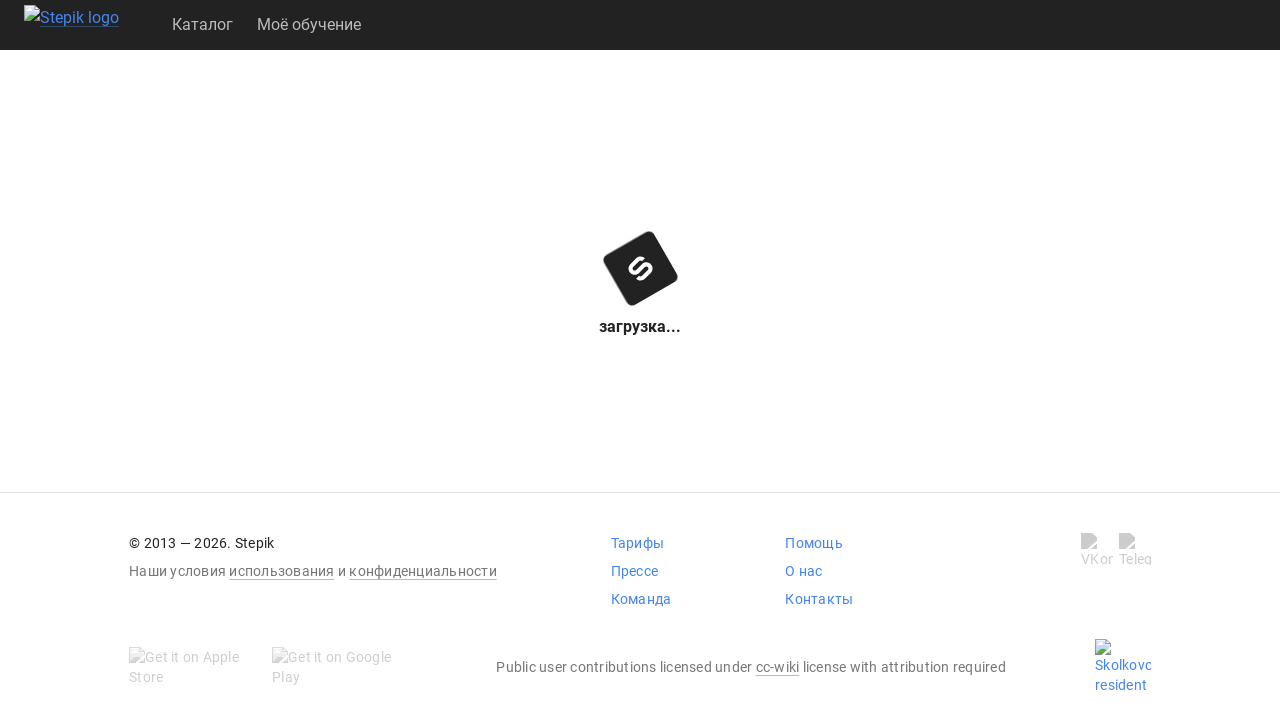

Waited for textarea to be available
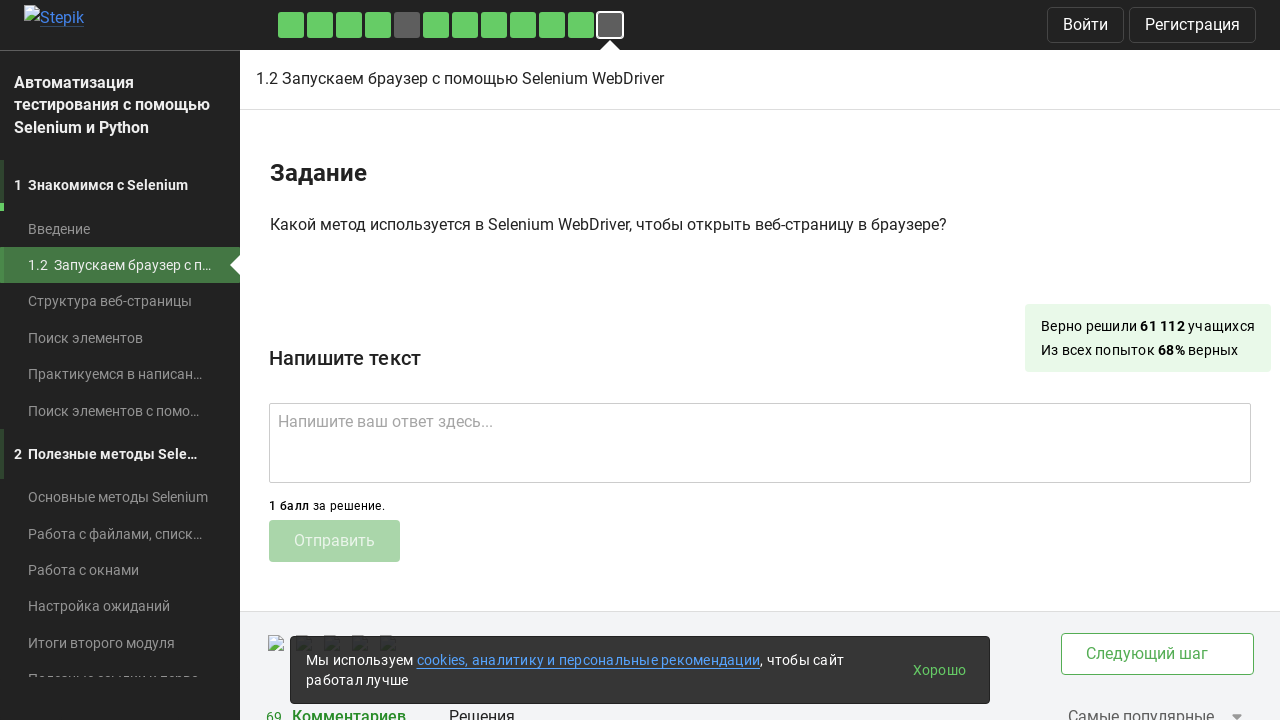

Filled textarea with answer 'get()' on .textarea
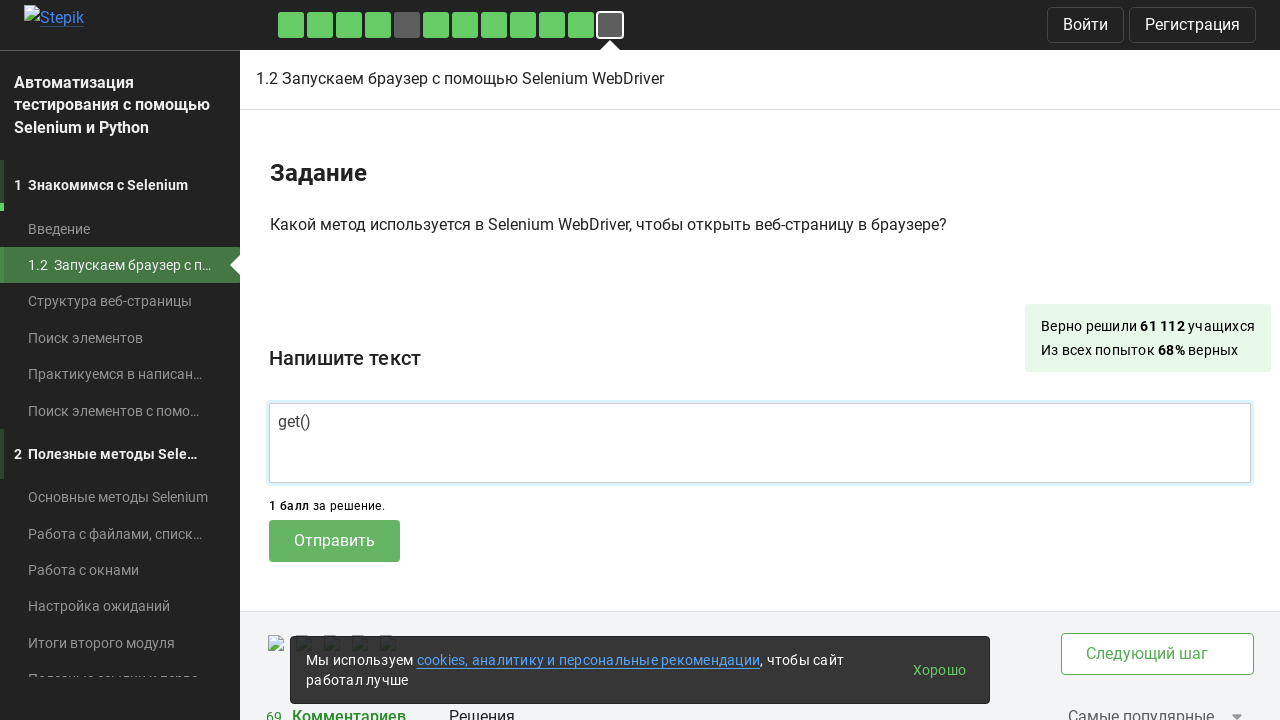

Clicked submit button to submit answer at (334, 541) on .submit-submission
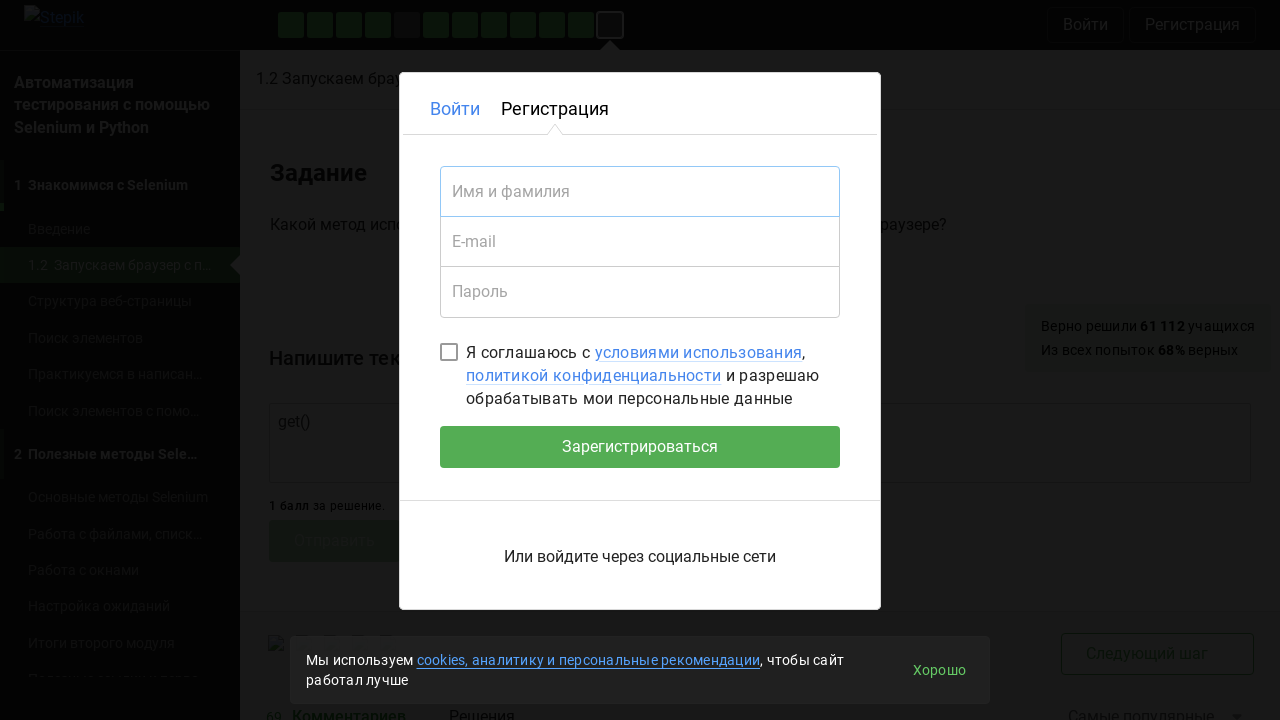

Waited 2 seconds for submission to process
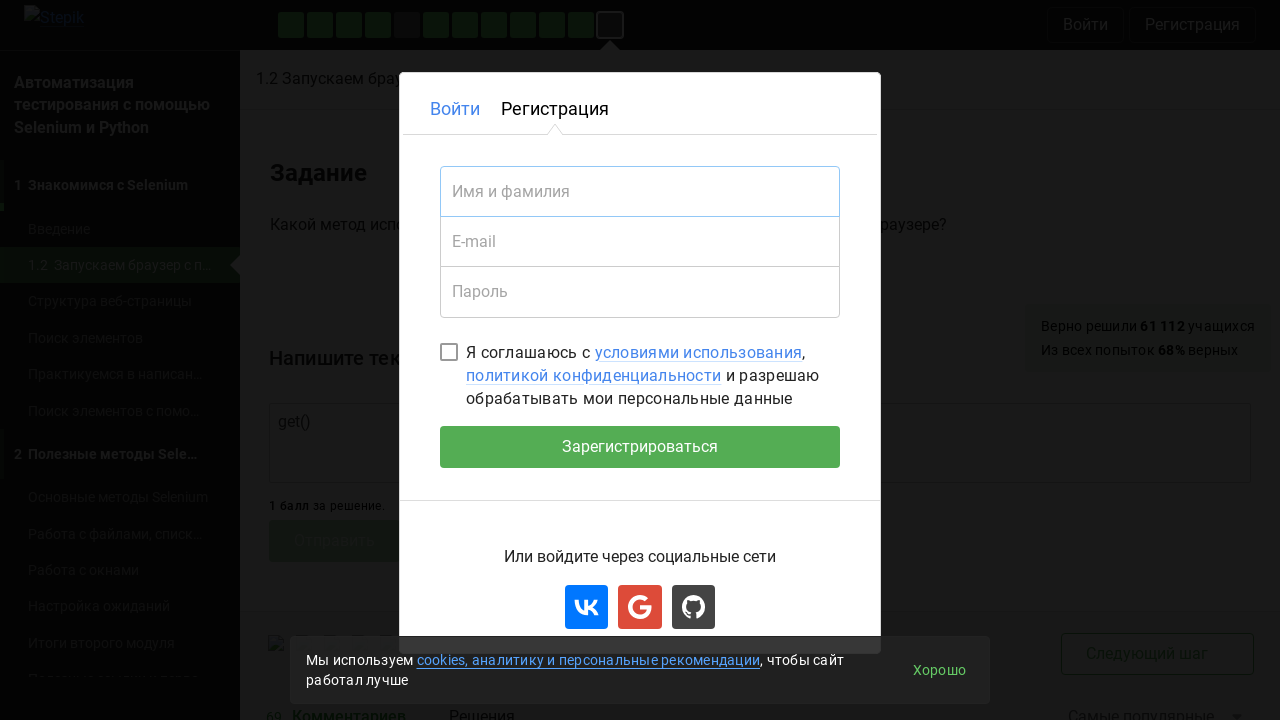

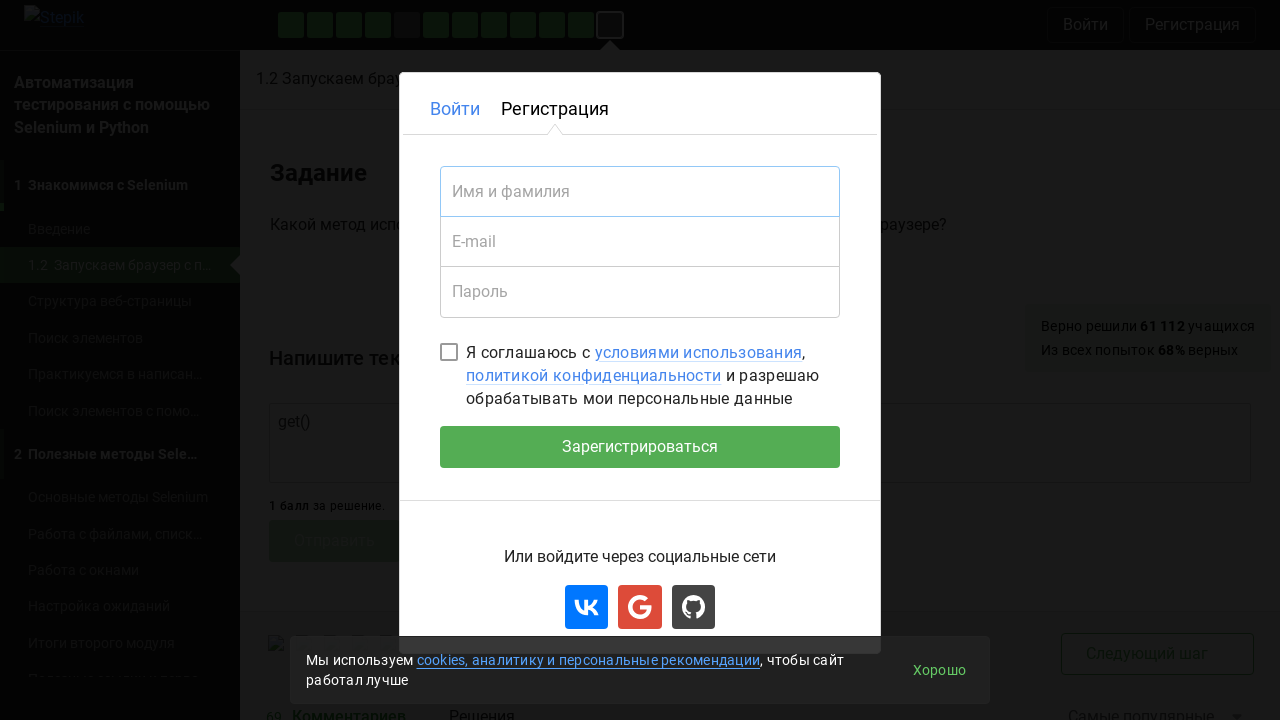